Tests searching for an existing term ("financiamento") on a blog, scrolling to load more results, and verifying the search term appears in the article results.

Starting URL: https://blogdoagi.com.br/

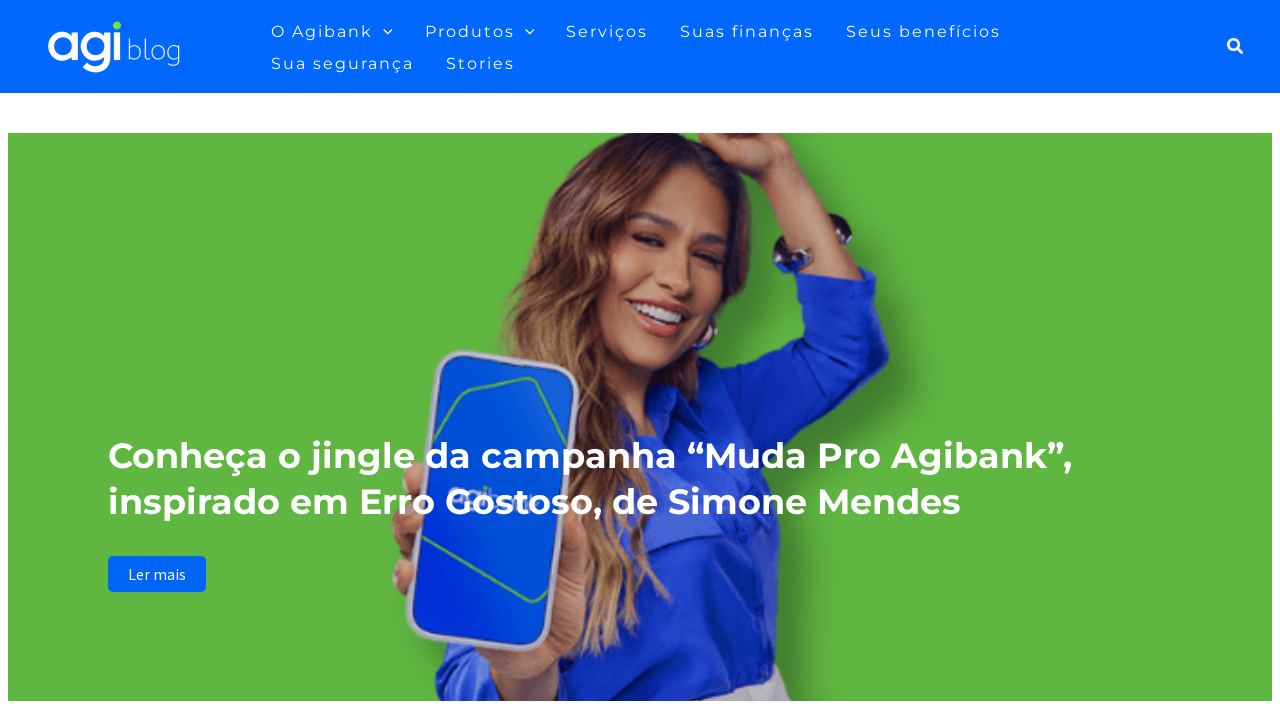

Search icon selector found
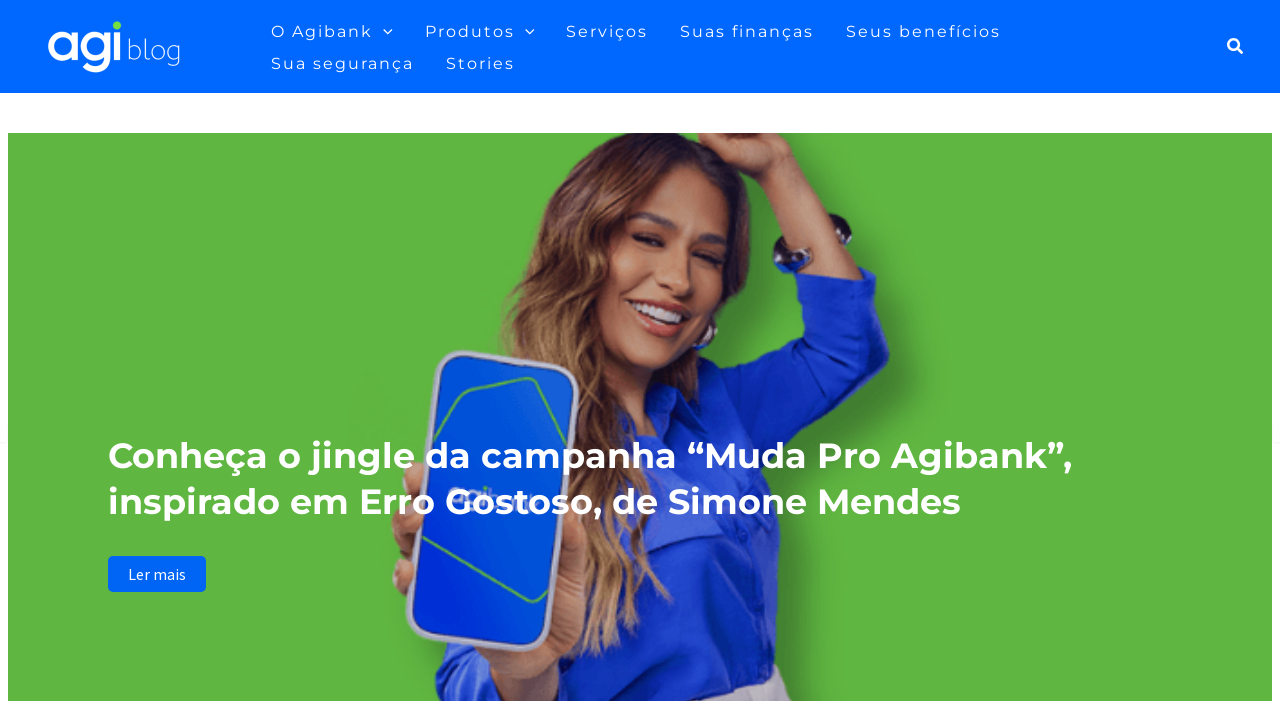

Clicked search icon to open search field at (1236, 46) on xpath=//*[@id='ast-desktop-header']/div[1]/div/div/div/div[3]/div[2]/div/div/a
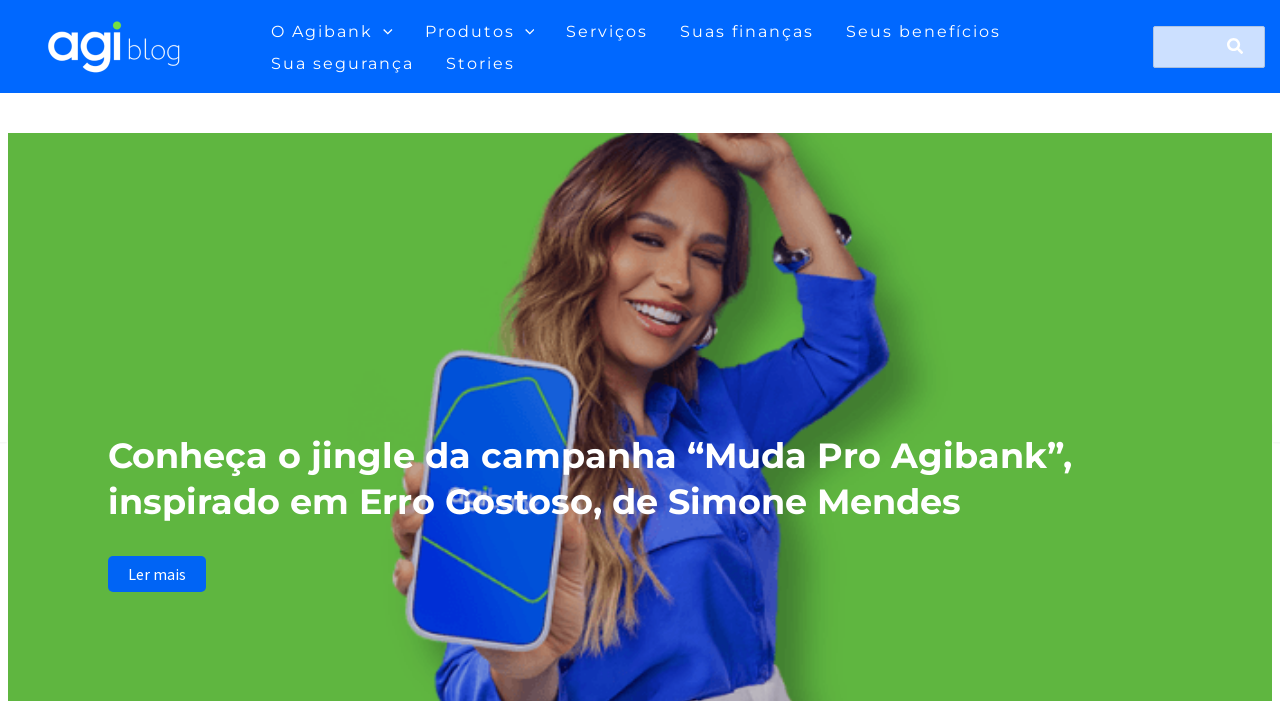

Search field is now visible
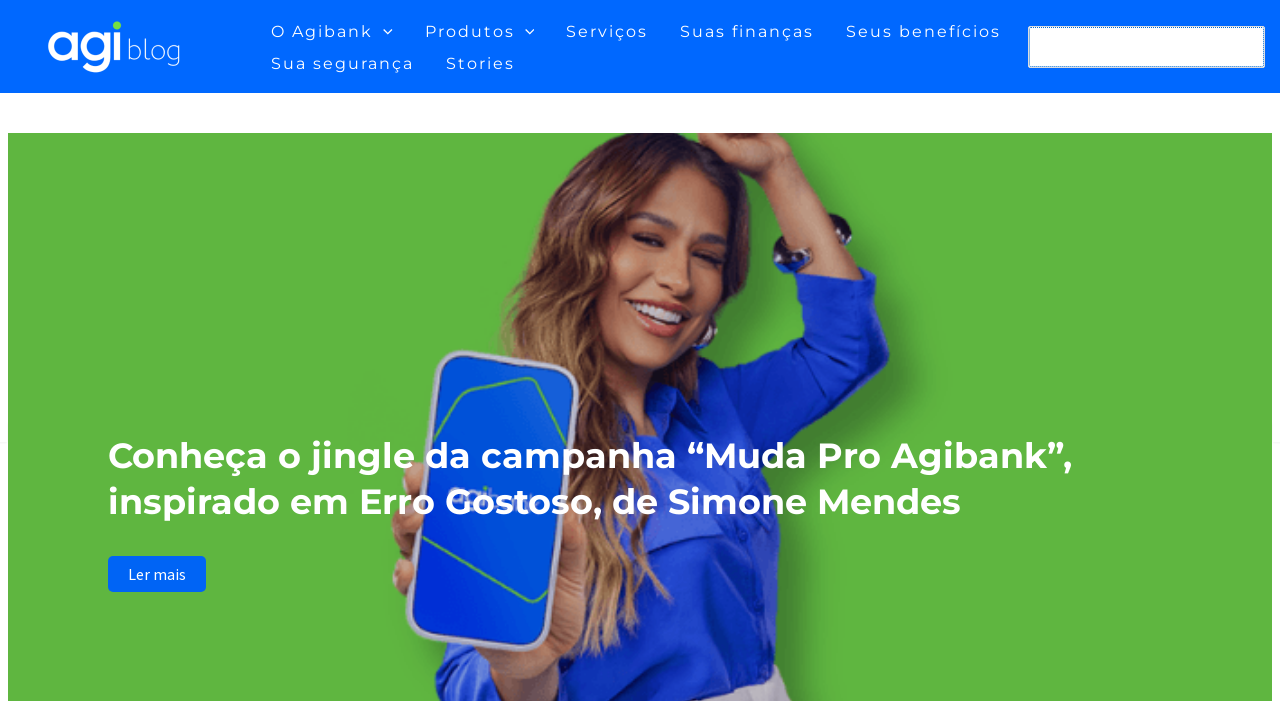

Entered search term 'financiamento' in search field on xpath=//*[@id='search-field']
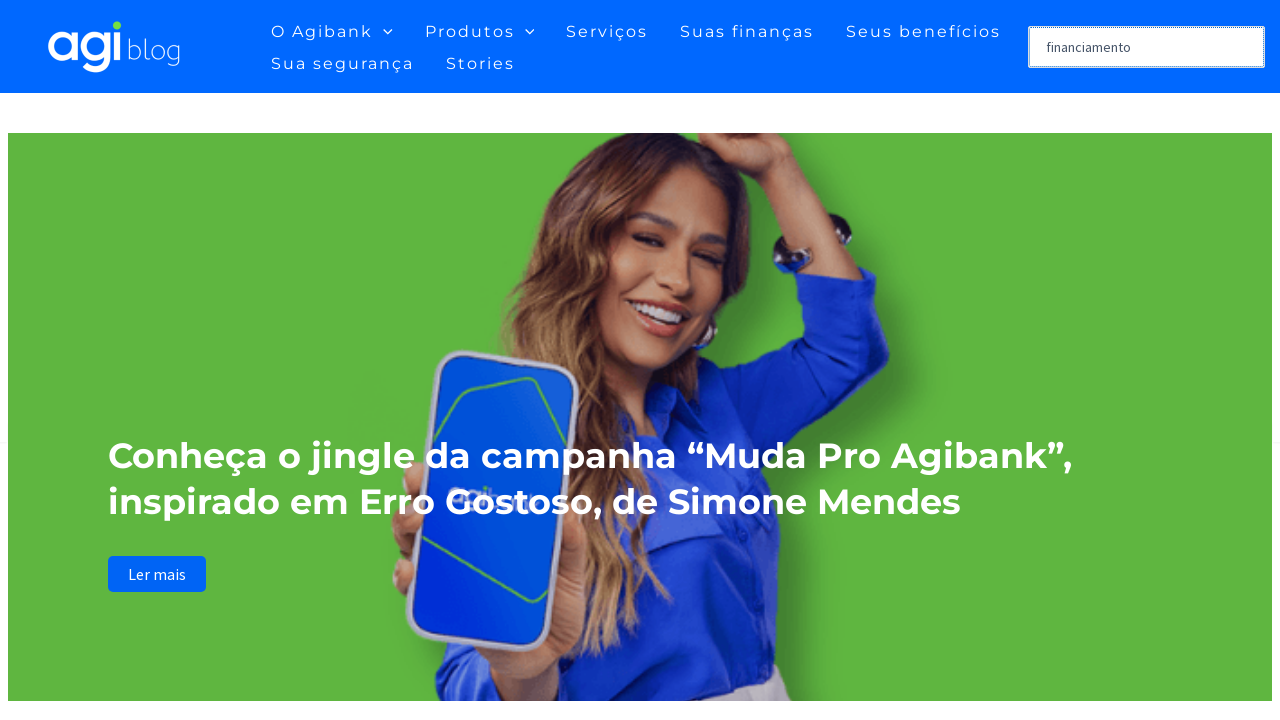

Pressed Enter to submit search on xpath=//*[@id='search-field']
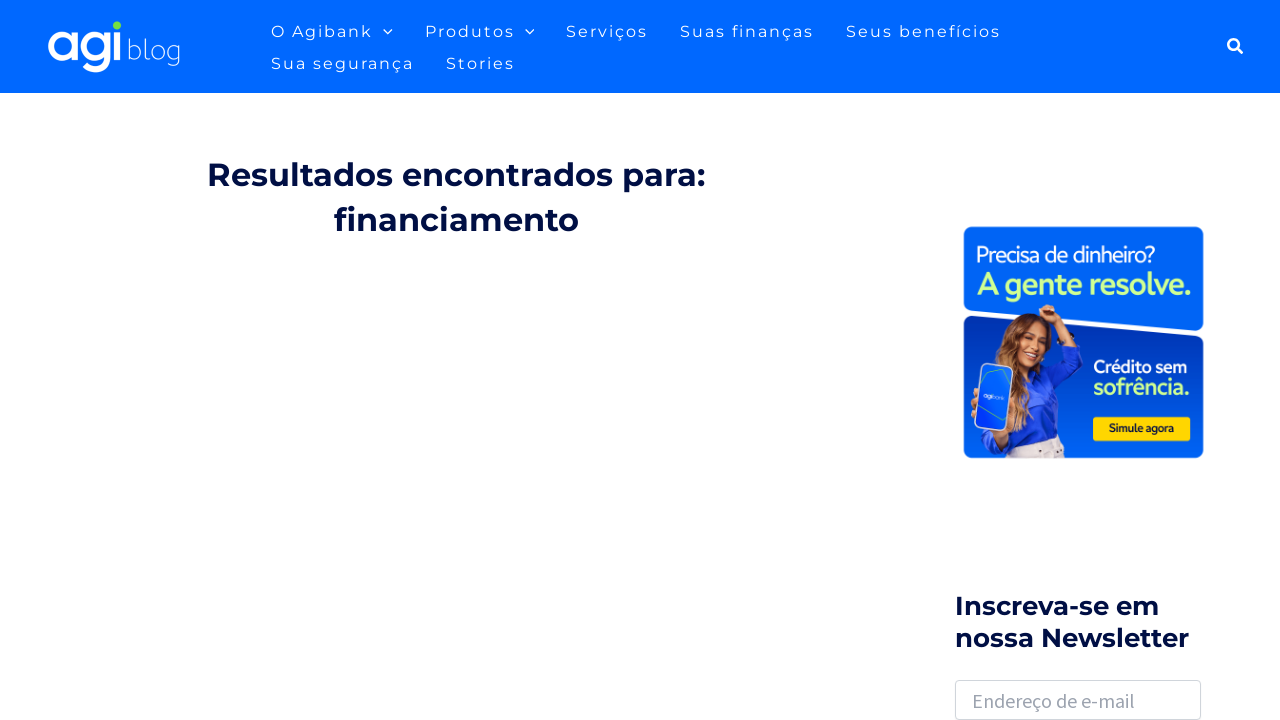

Search results page loaded with title visible
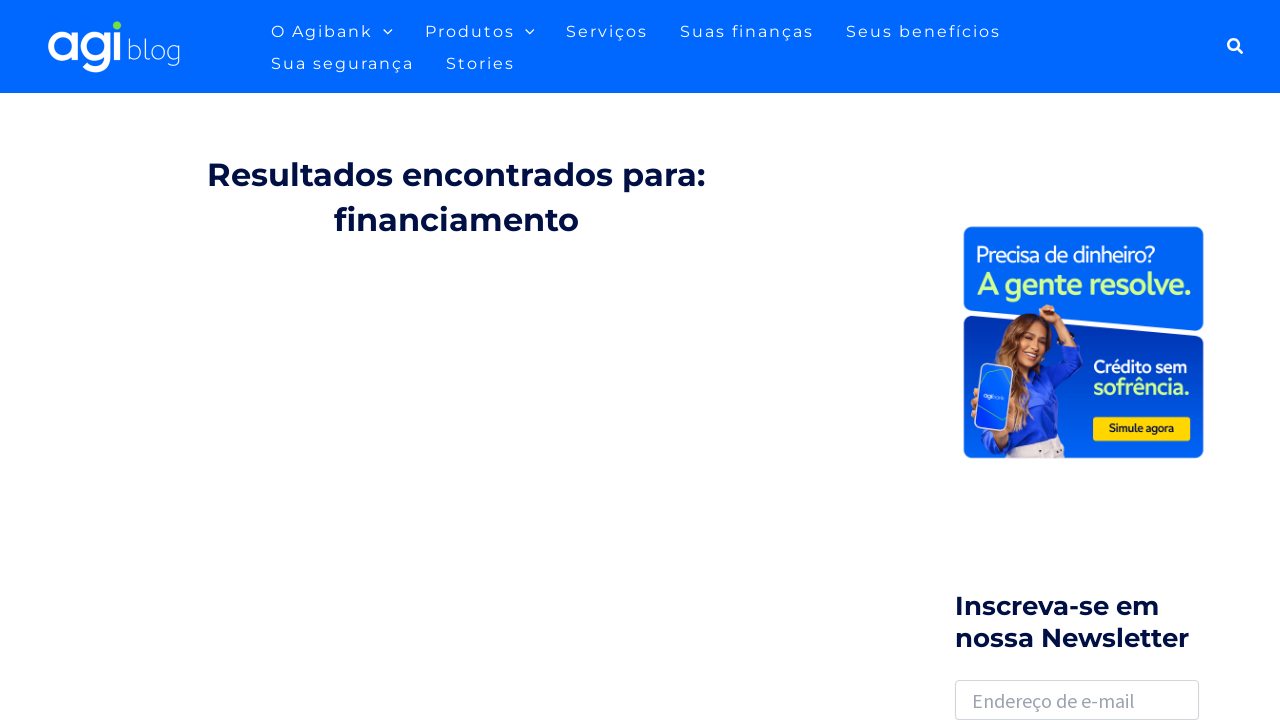

Scrolled down 50 times to load additional results
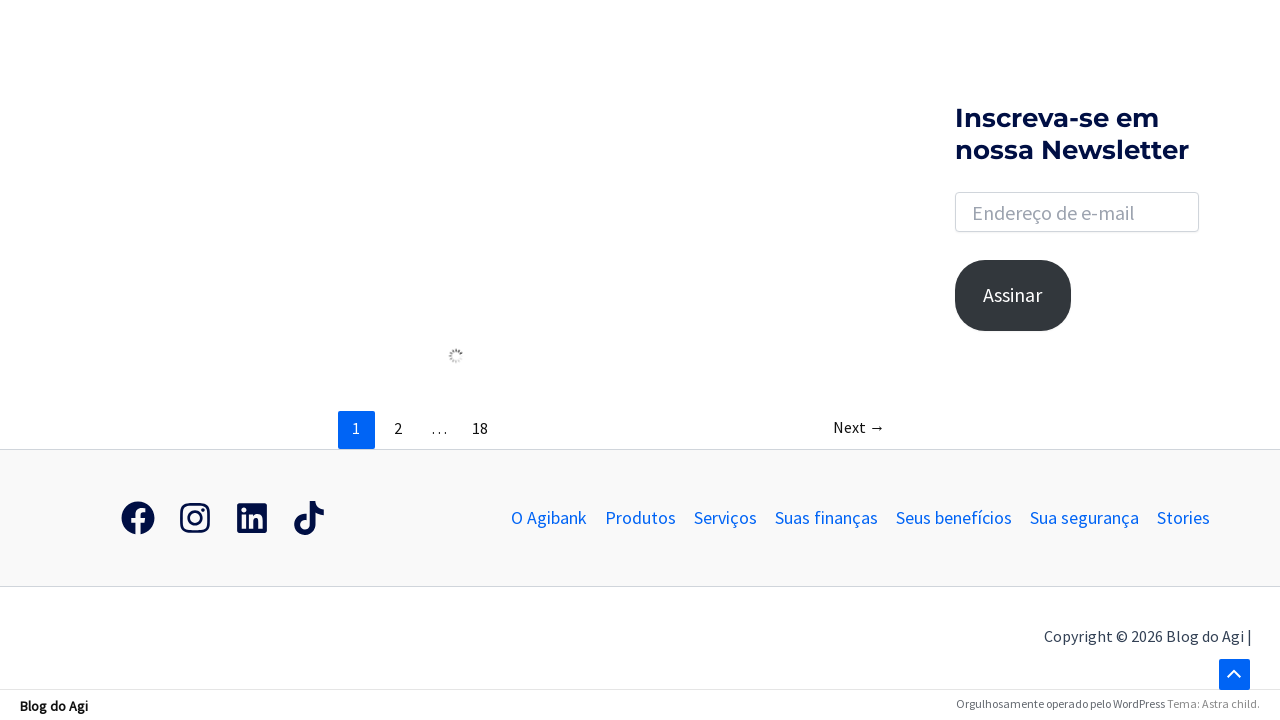

Article results are now visible
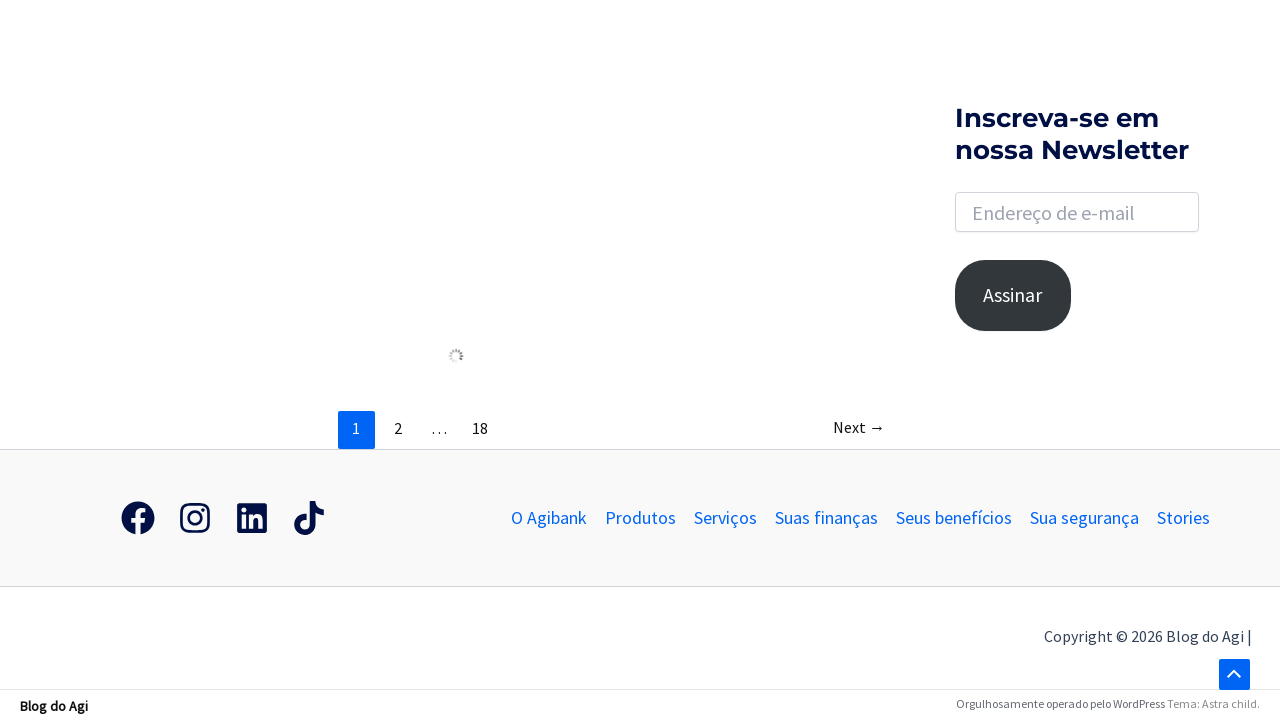

Clicked on first article result at (135, 363) on article >> nth=0 >> a >> nth=0
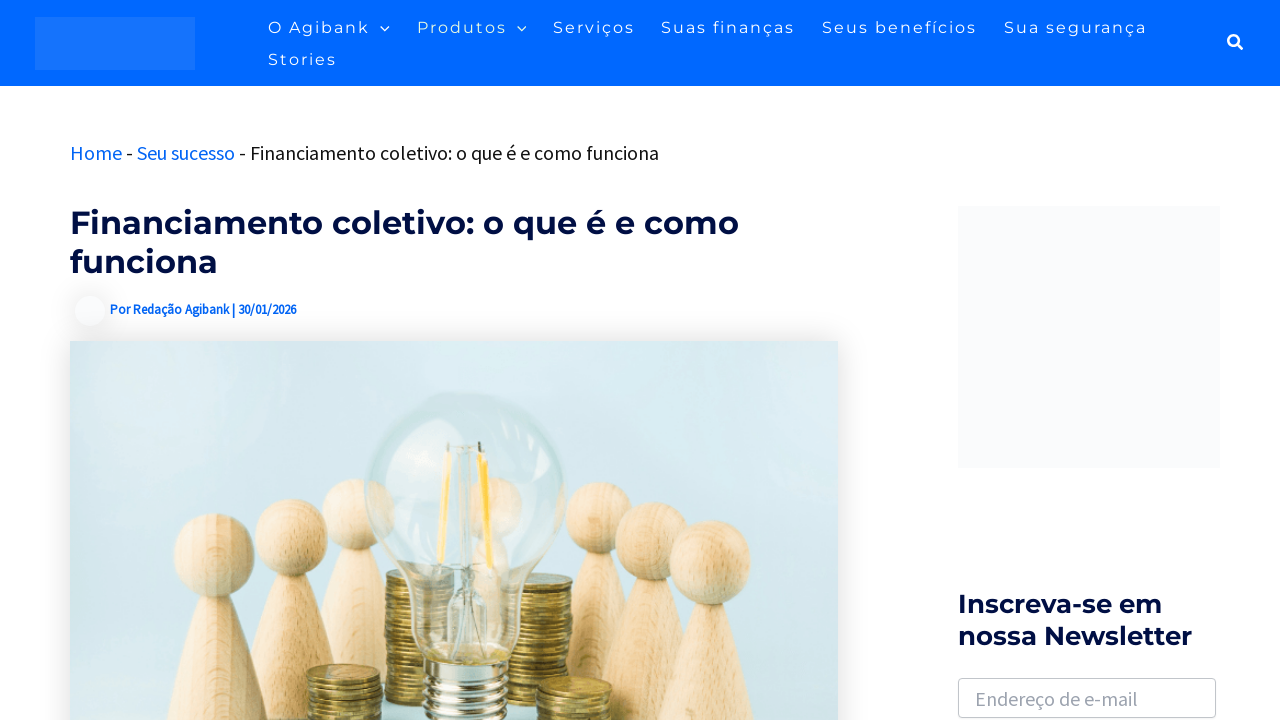

Article content loaded successfully
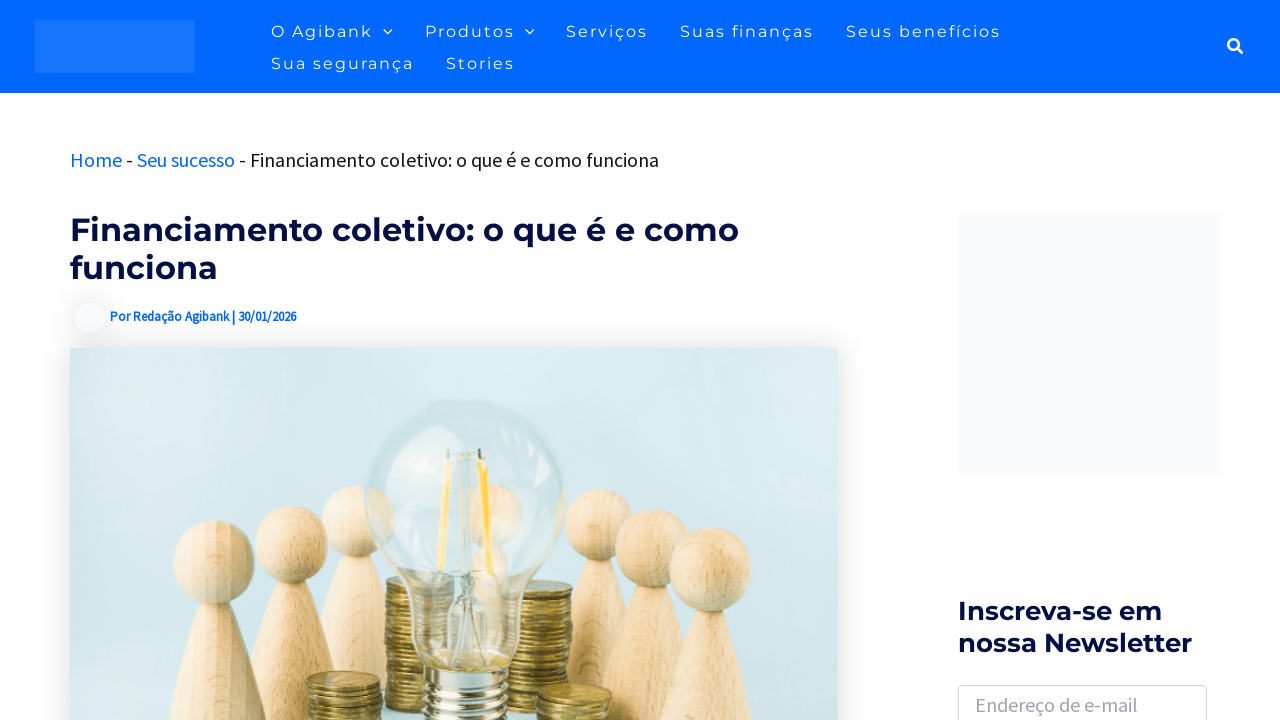

Navigated back to search results page
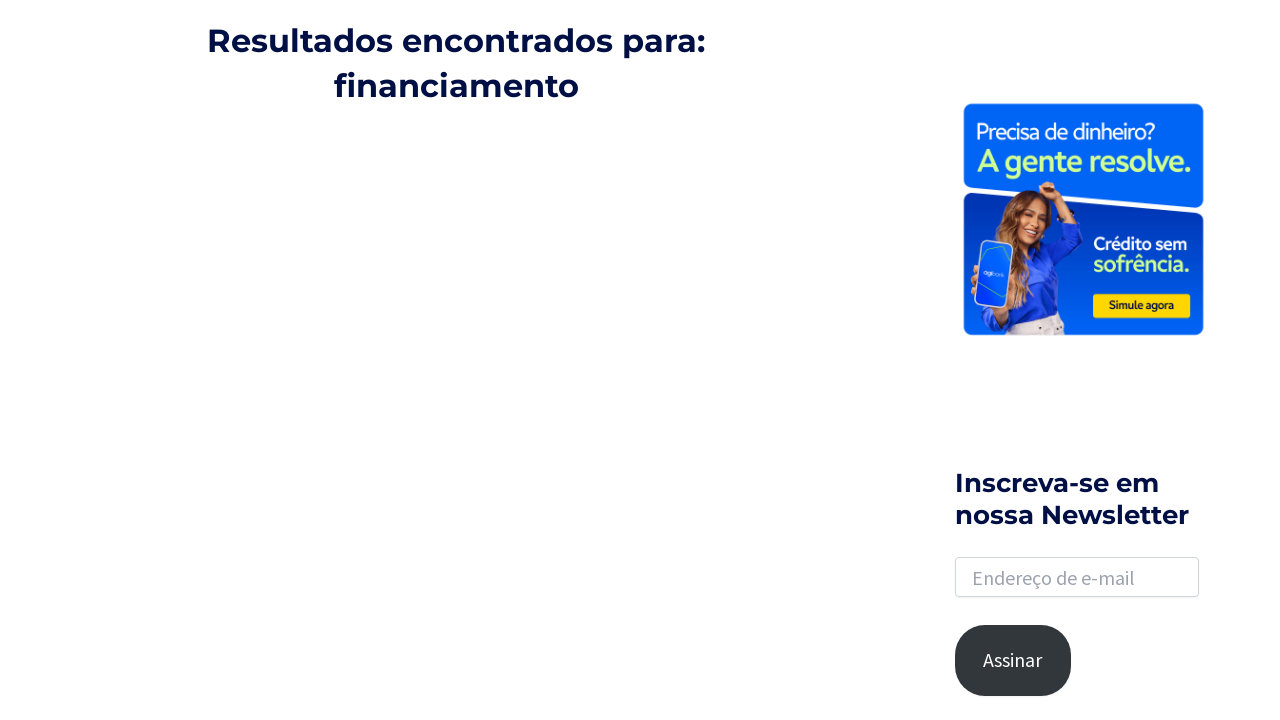

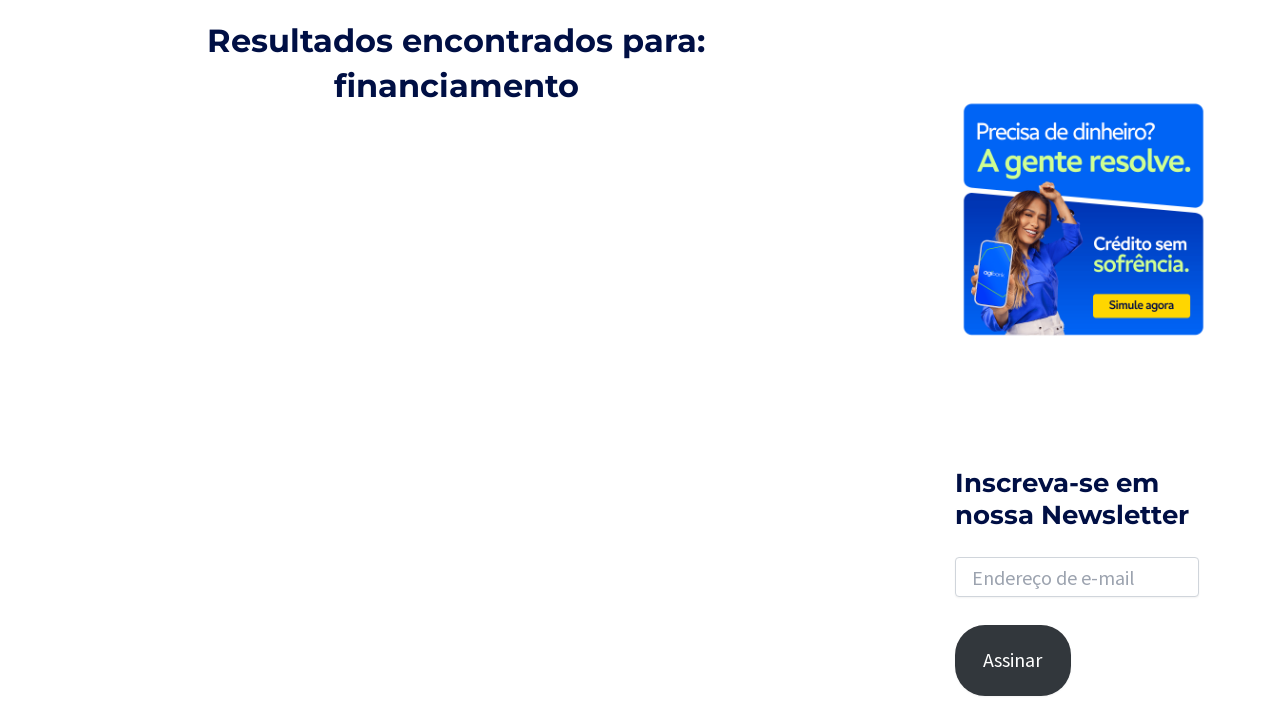